Tests JavaScript execution capability by clicking a link element on example.com using JavaScript

Starting URL: http://example.com

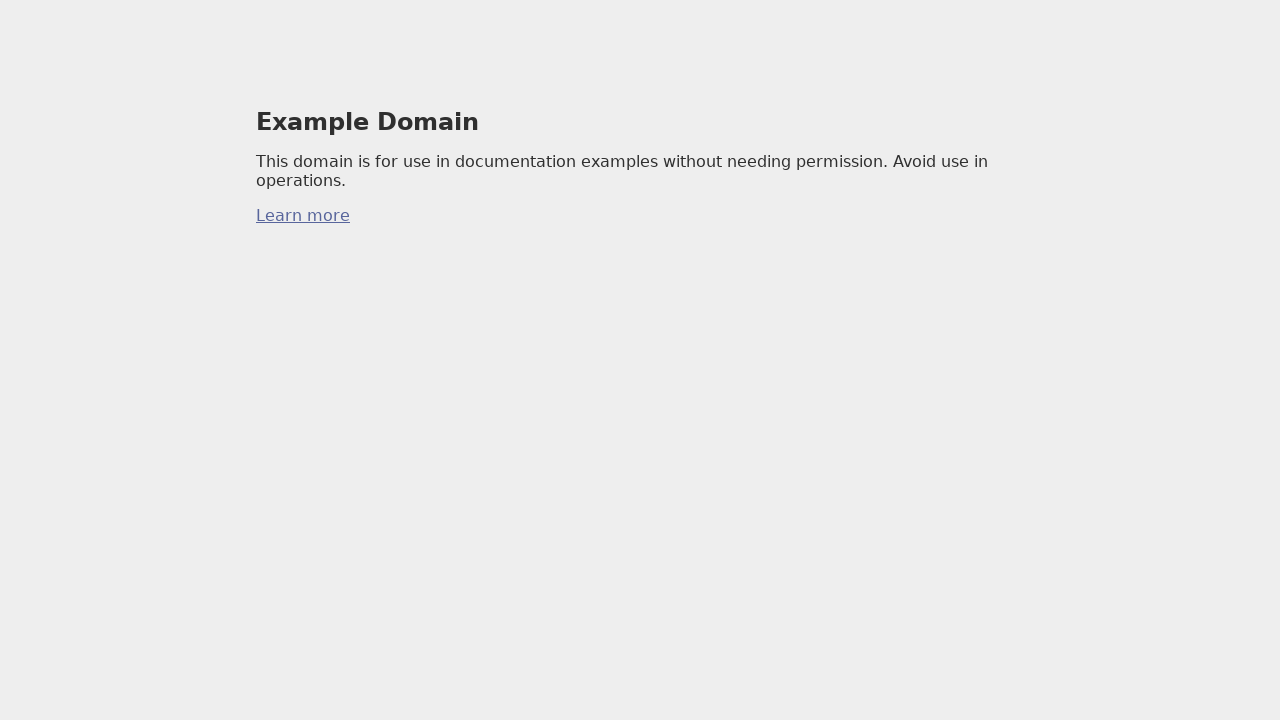

Waited for page to load (domcontentloaded state)
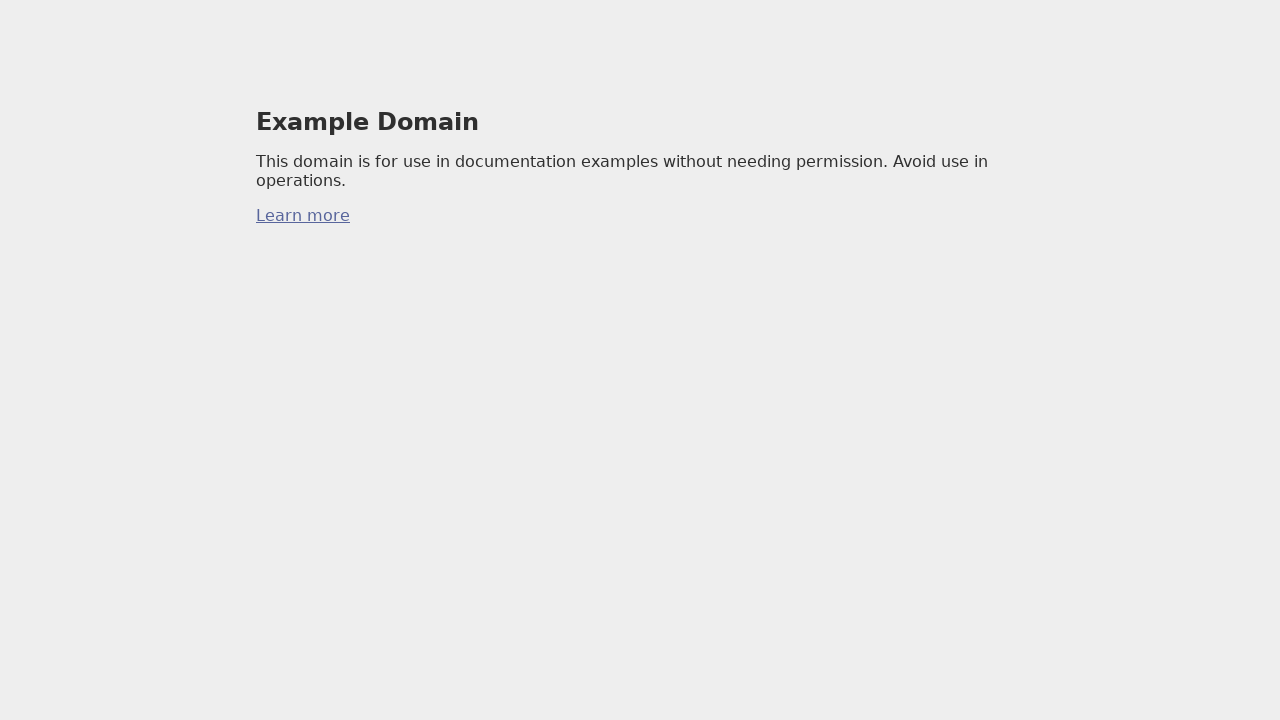

Executed JavaScript to click link element using querySelector
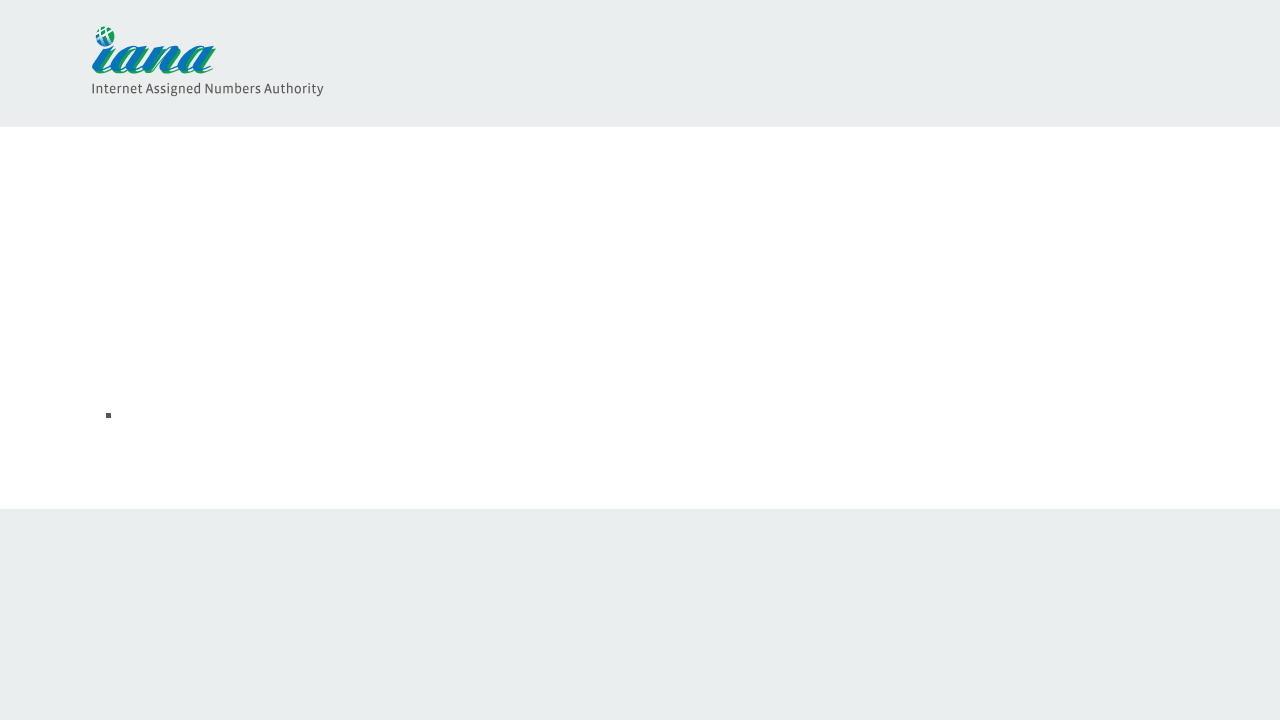

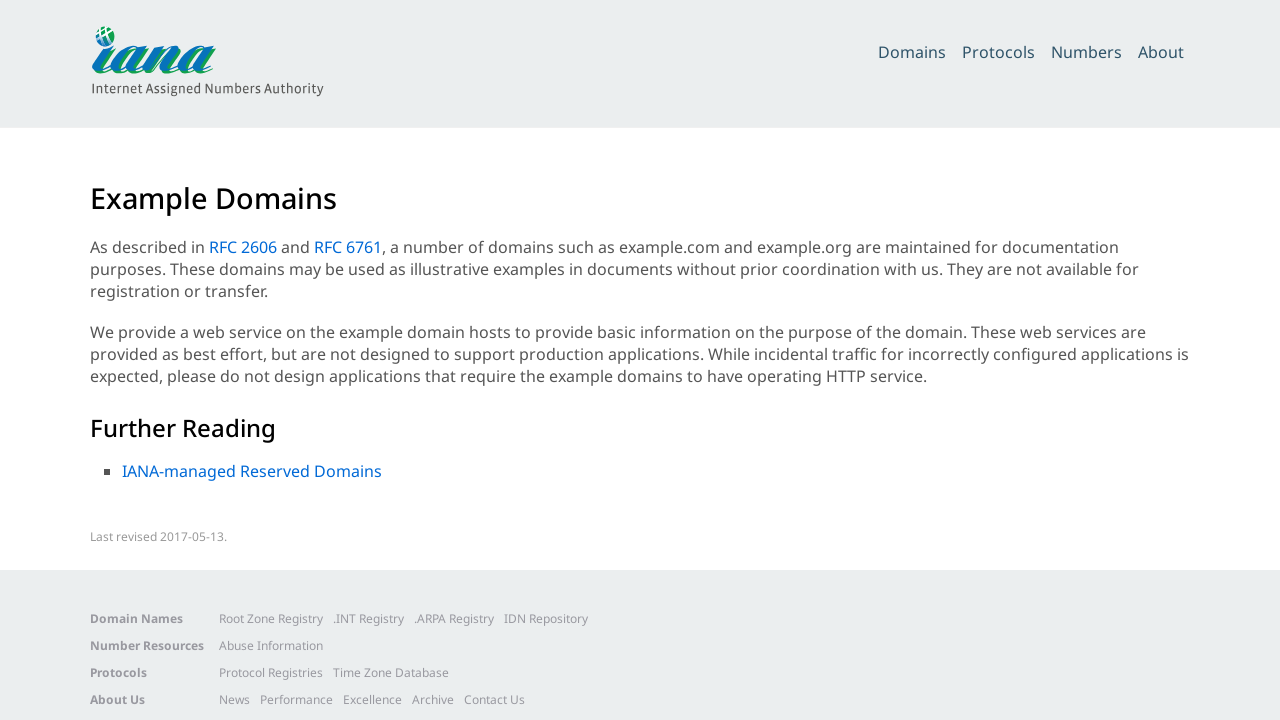